Tests JavaScript info alert by clicking a button that triggers an alert, verifying the alert text, and accepting it

Starting URL: http://the-internet.herokuapp.com/javascript_alerts

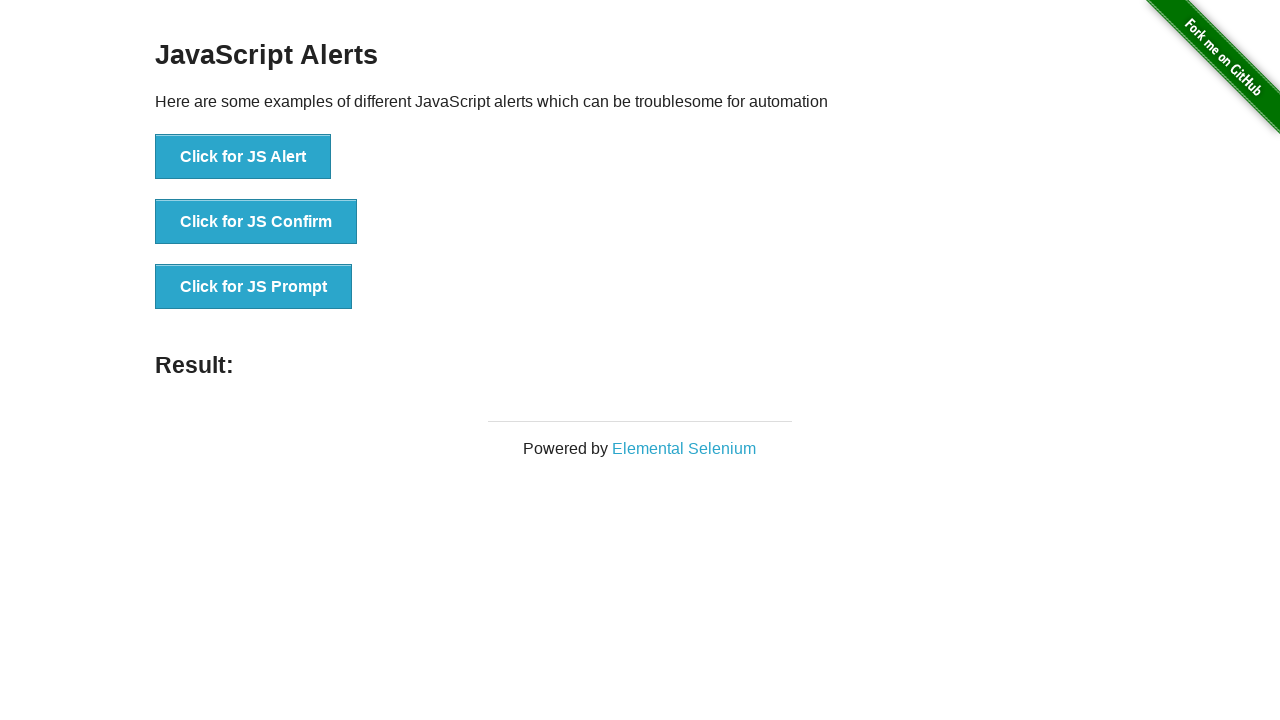

Clicked button to trigger JavaScript info alert at (243, 157) on xpath=//button[. = 'Click for JS Alert']
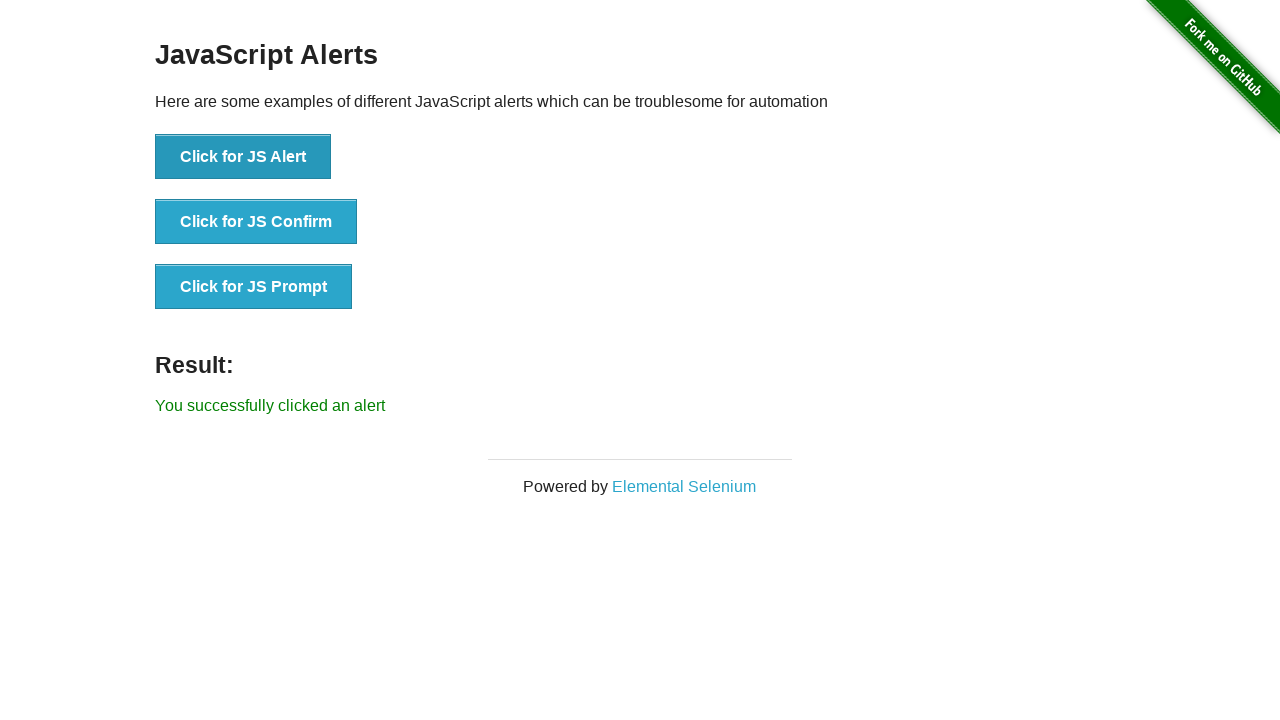

Set up dialog handler to accept alerts
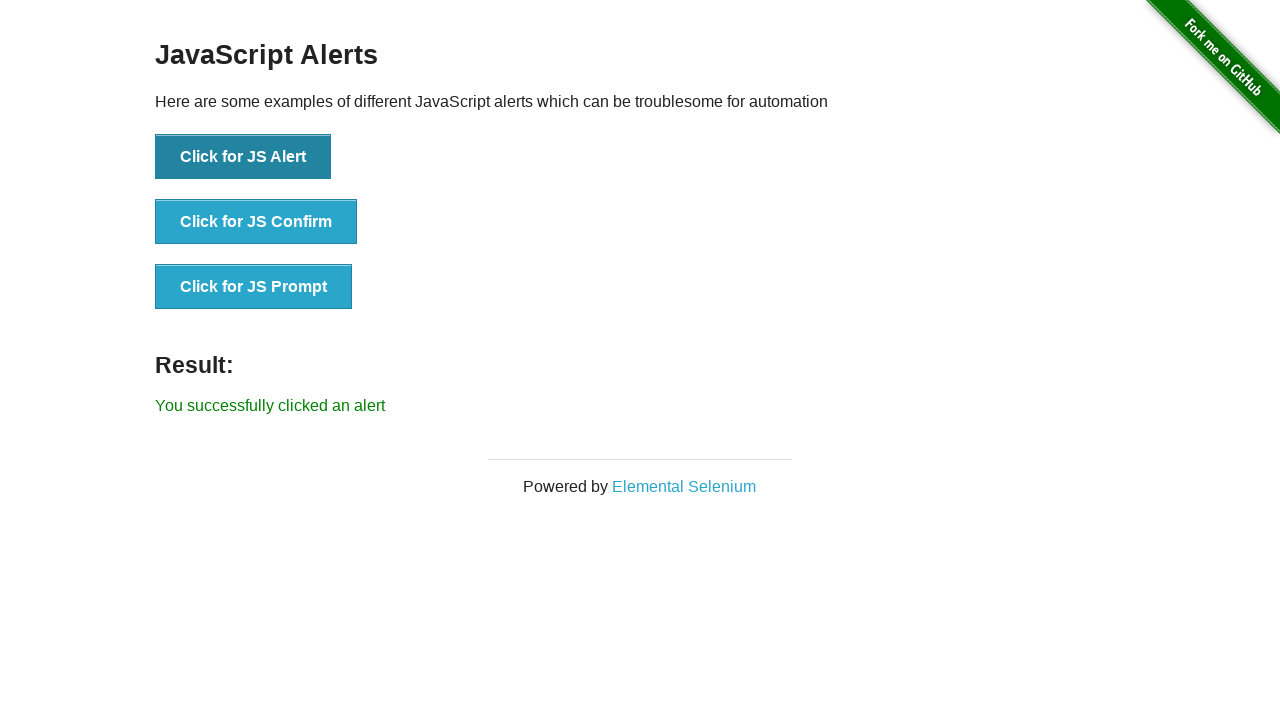

Registered info alert handler with message verification
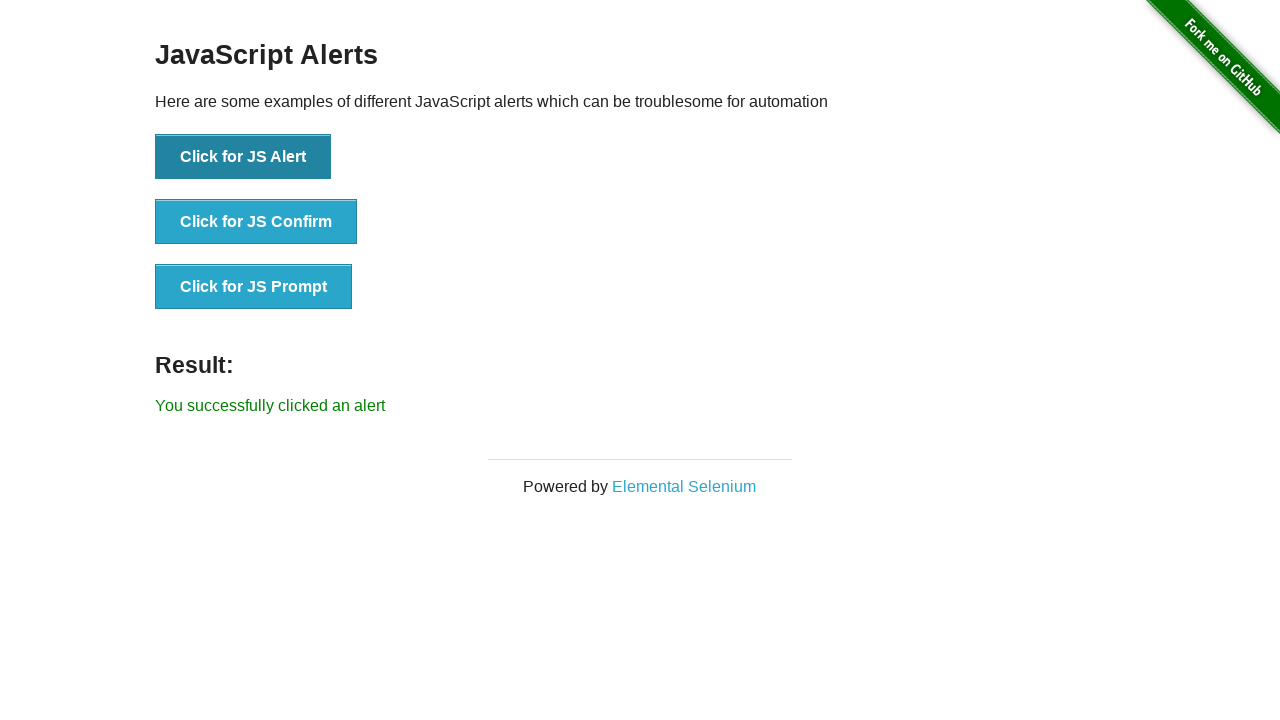

Clicked button to trigger JavaScript info alert and verified message at (243, 157) on xpath=//button[. = 'Click for JS Alert']
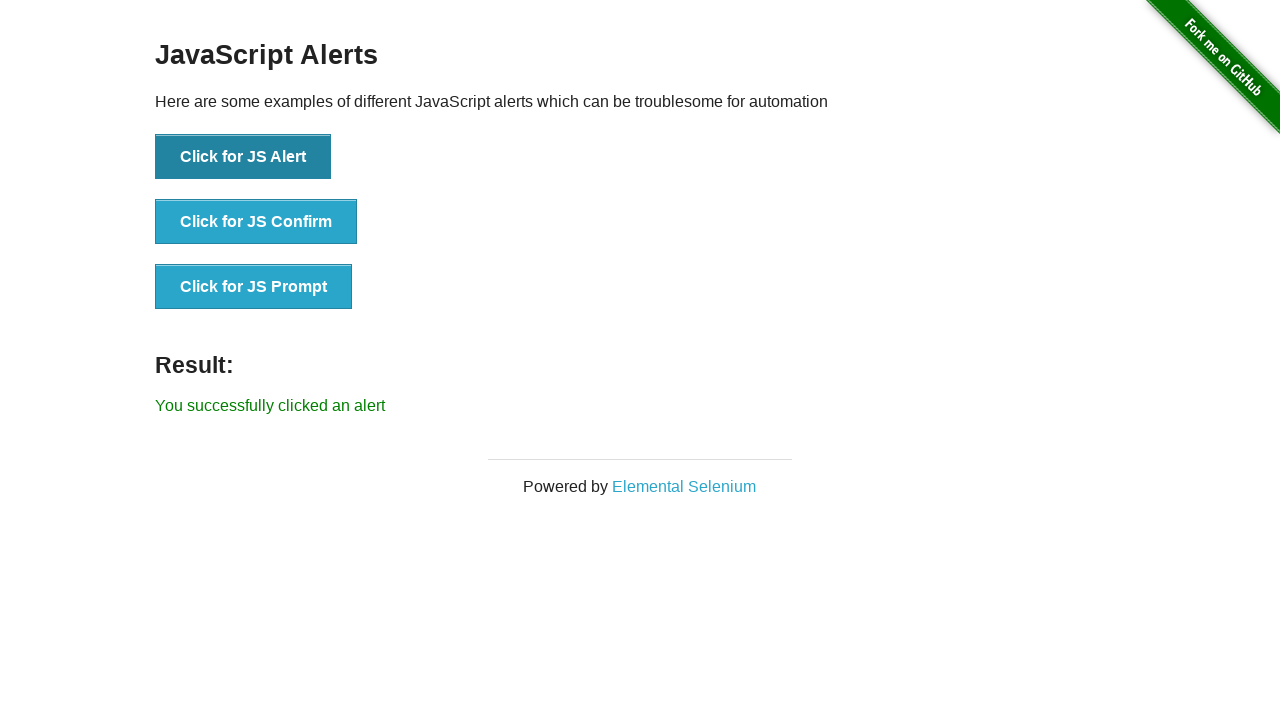

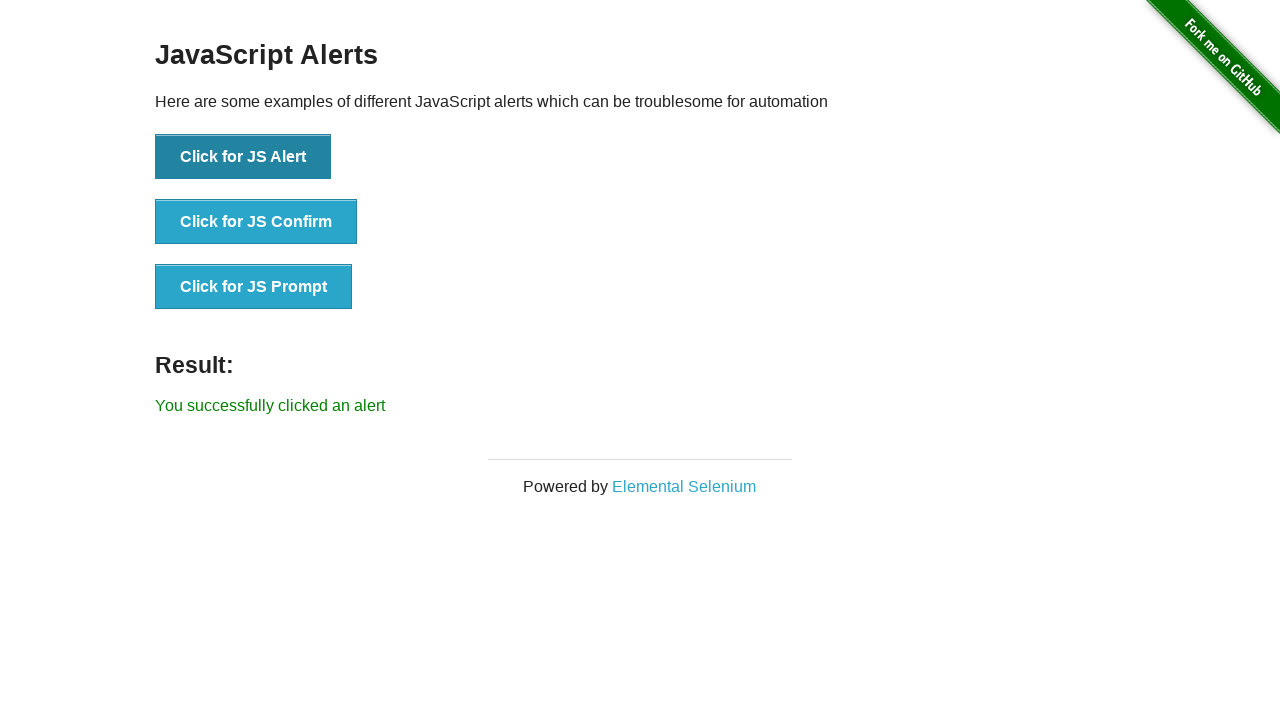